Tests various form interactions on an automation practice page including checkbox selection, text input, and dropdown selection

Starting URL: https://rahulshettyacademy.com/AutomationPractice/

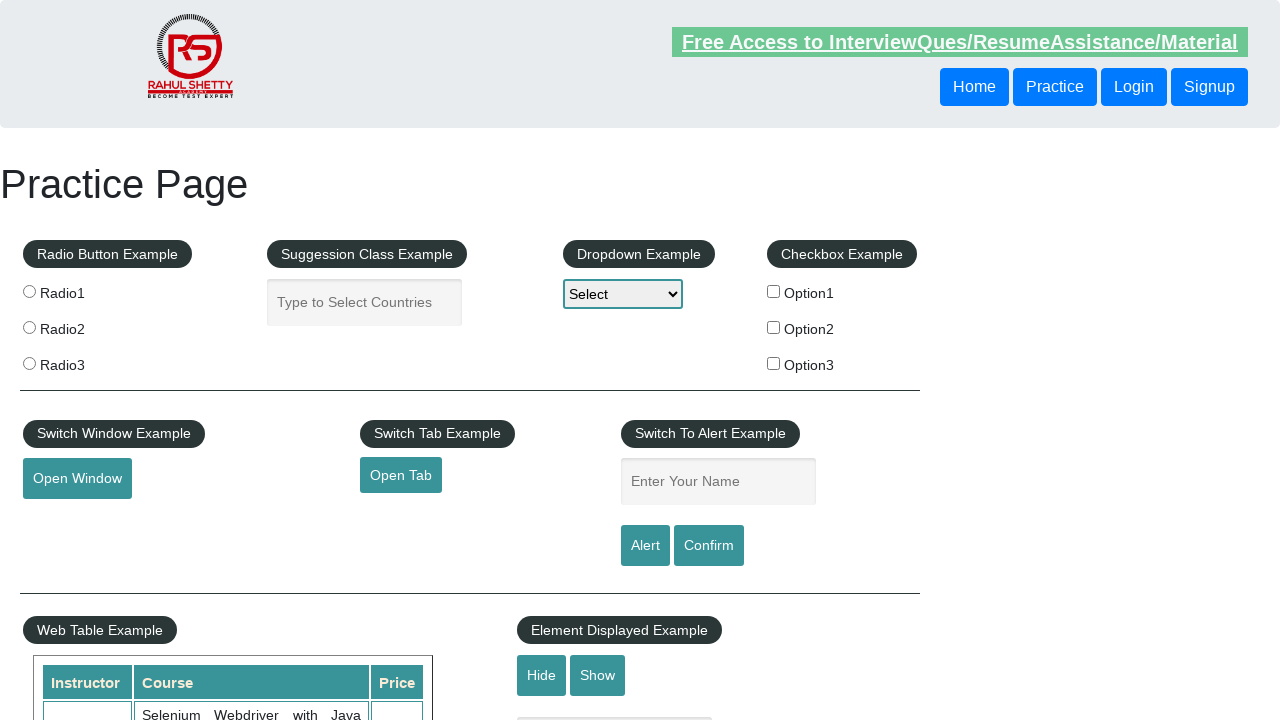

Navigated to automation practice page
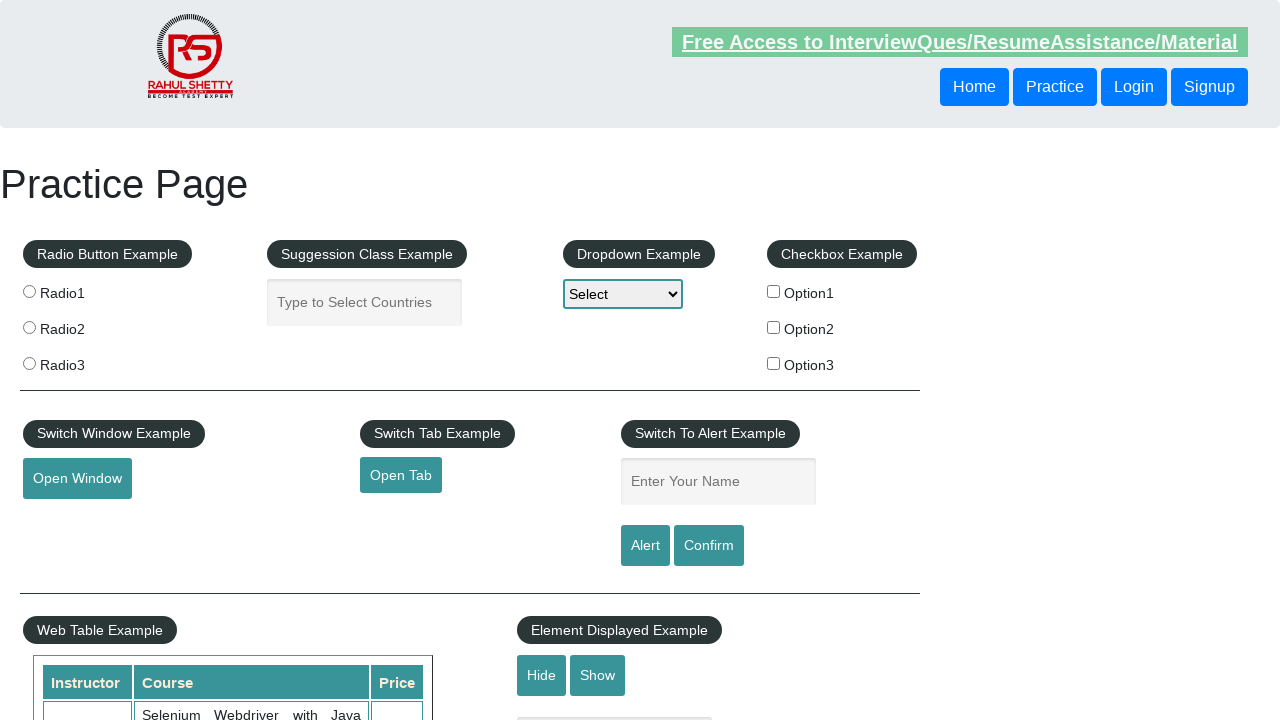

Clicked checkbox option 1 at (774, 291) on #checkBoxOption1
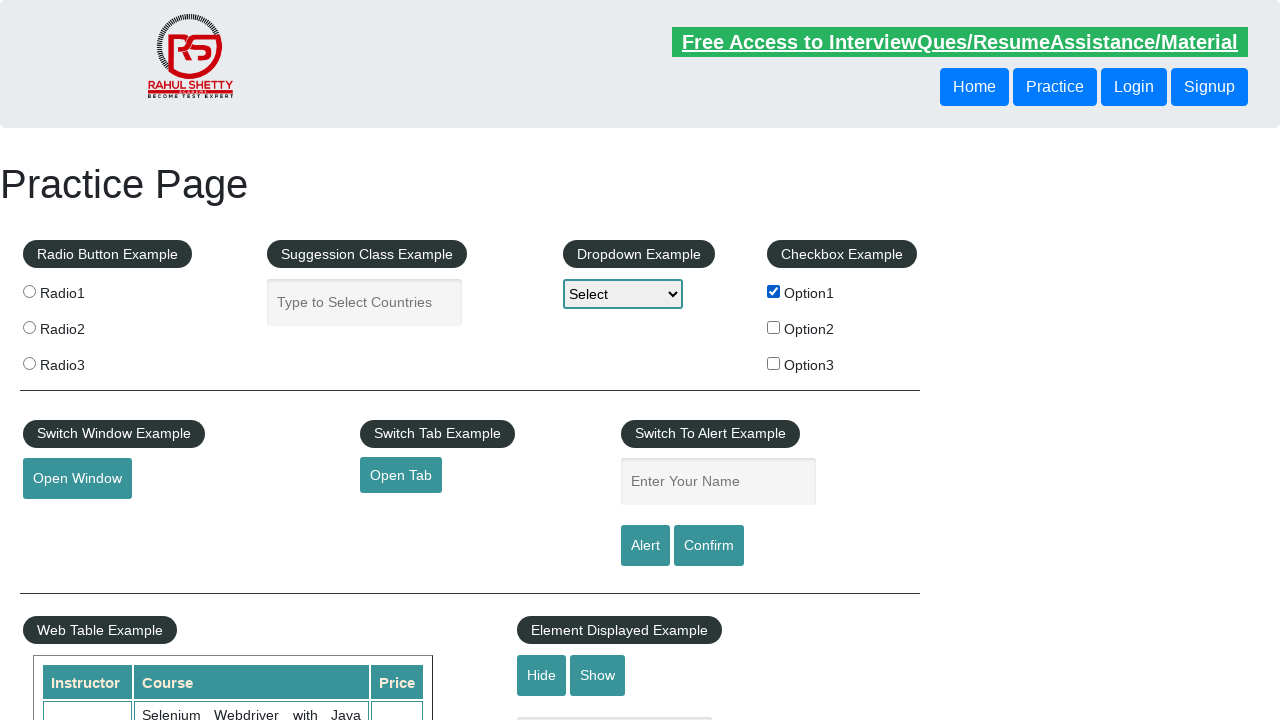

Filled autocomplete field with 'Hi, I am new locator learning' on input#autocomplete
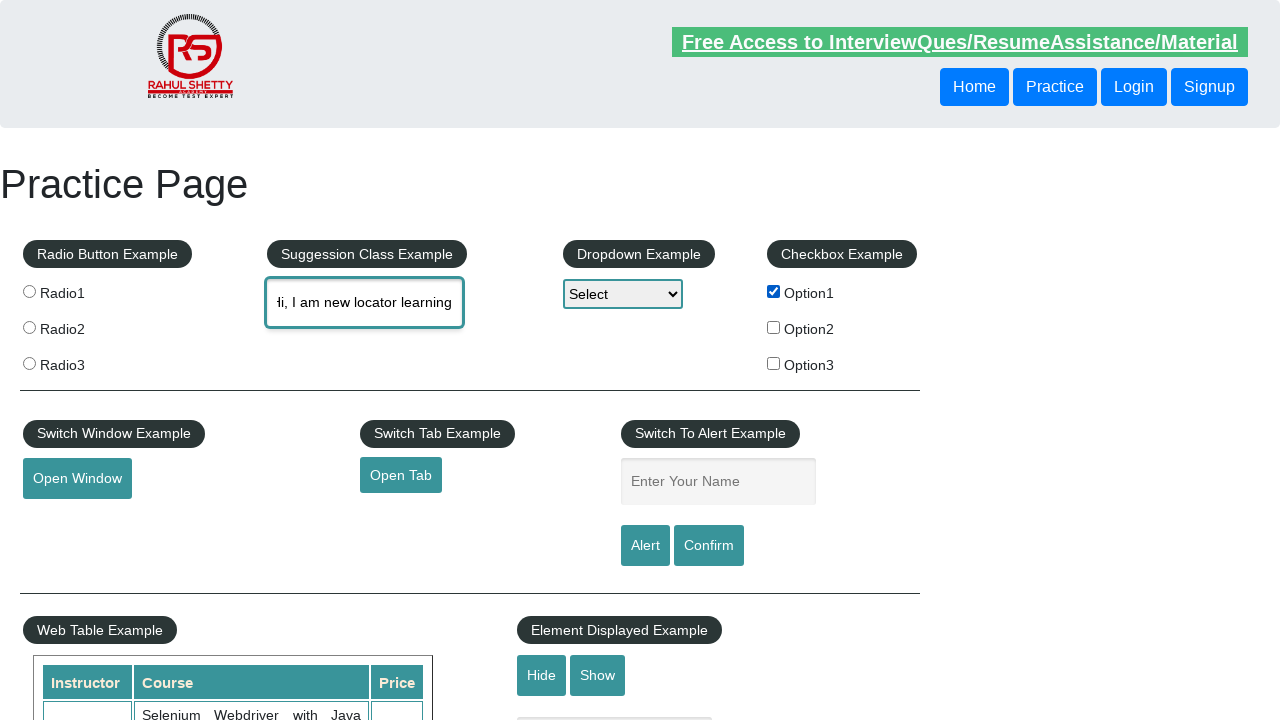

Filled name input field with 'Hi' on input[name='enter-name']
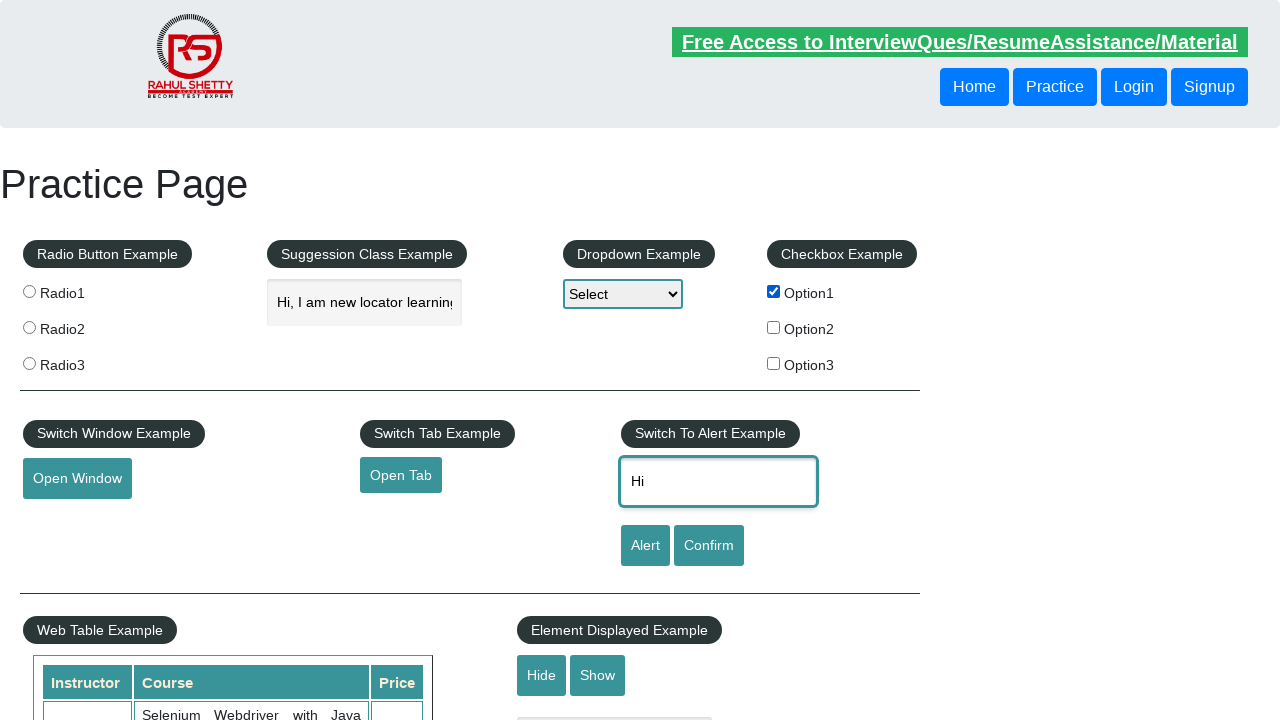

Clicked dropdown to open options at (623, 294) on select[name='dropdown-class-example']
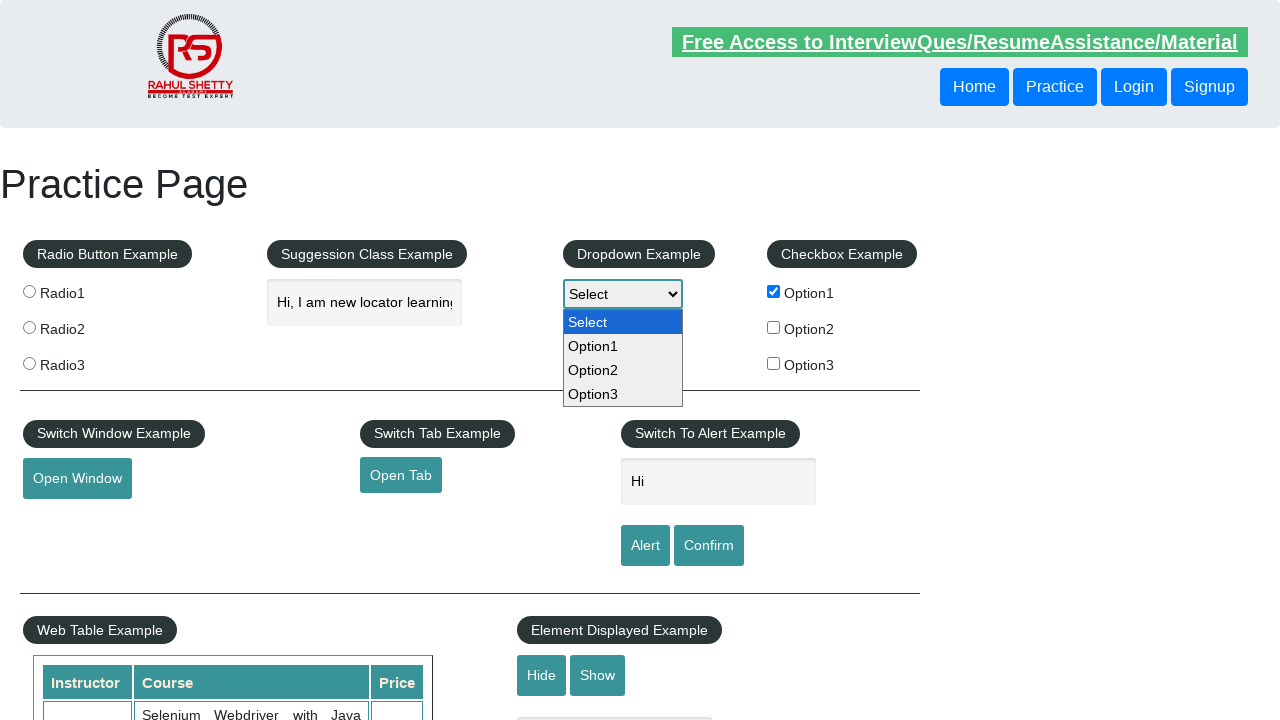

Selected option 1 from dropdown on select[name='dropdown-class-example']
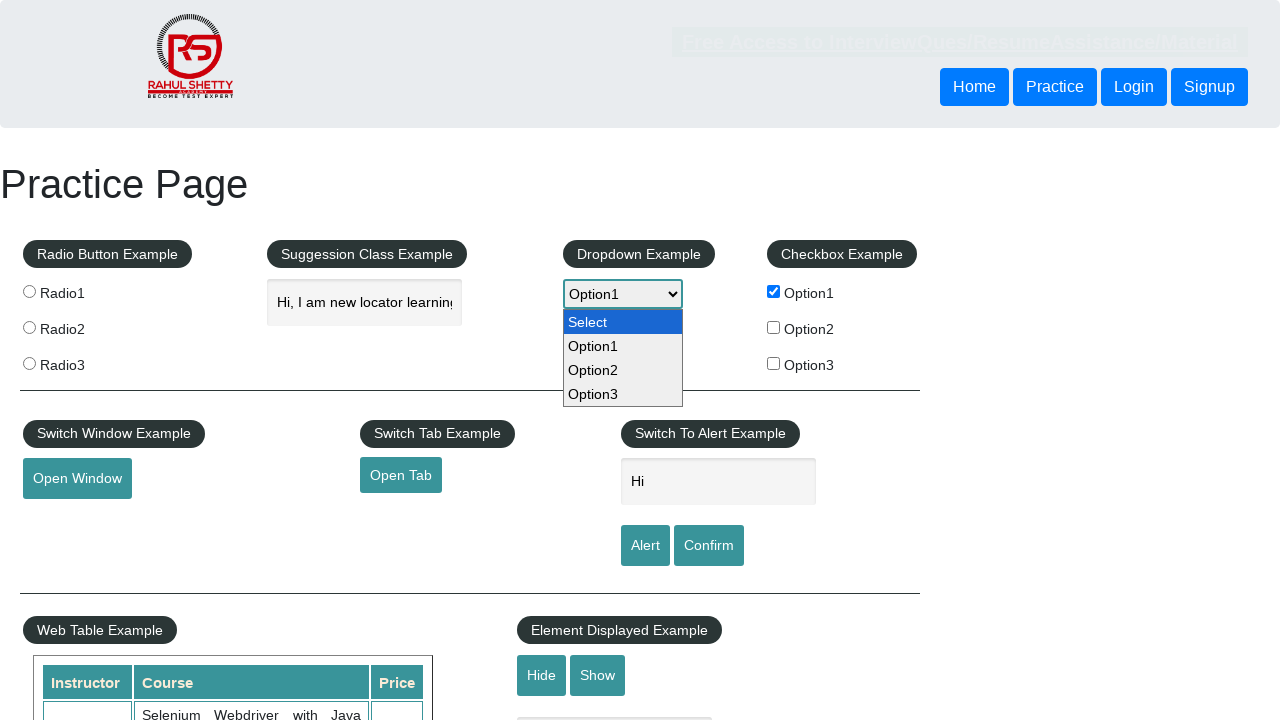

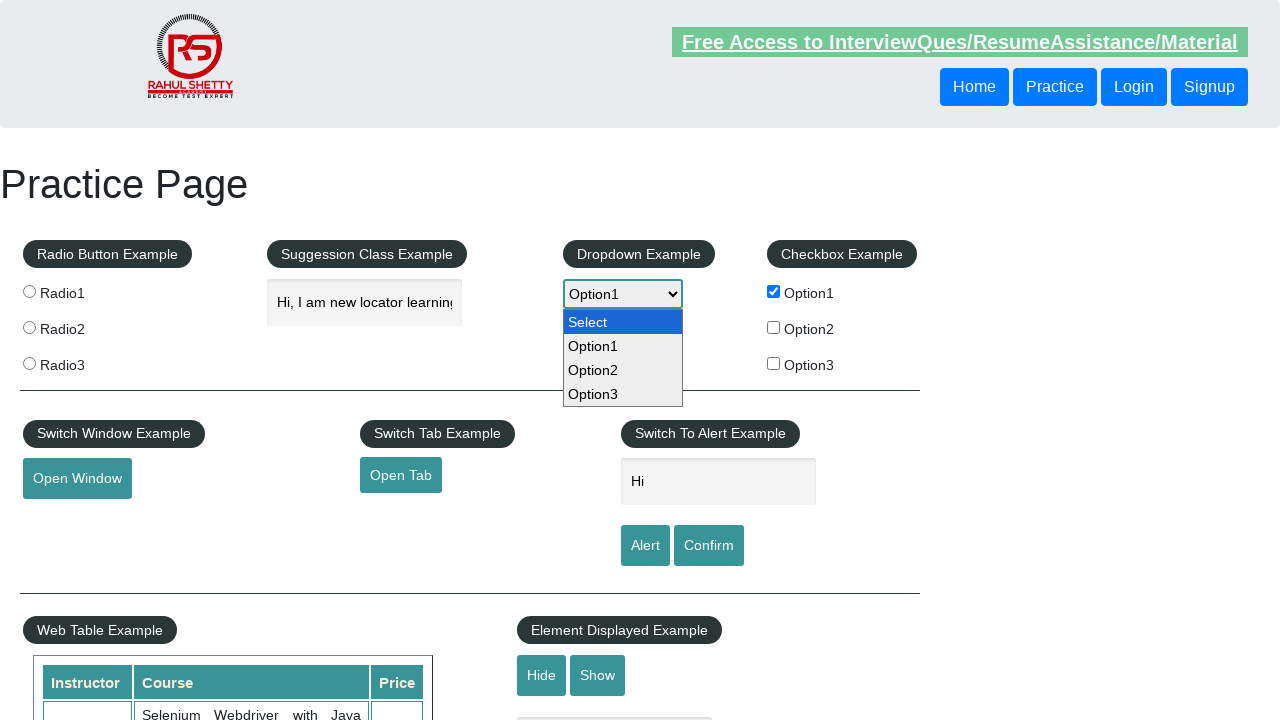